Tests keyboard input functionality by clicking on a name field, typing a name, and then clicking a button on a keypress demo page

Starting URL: https://formy-project.herokuapp.com/keypress

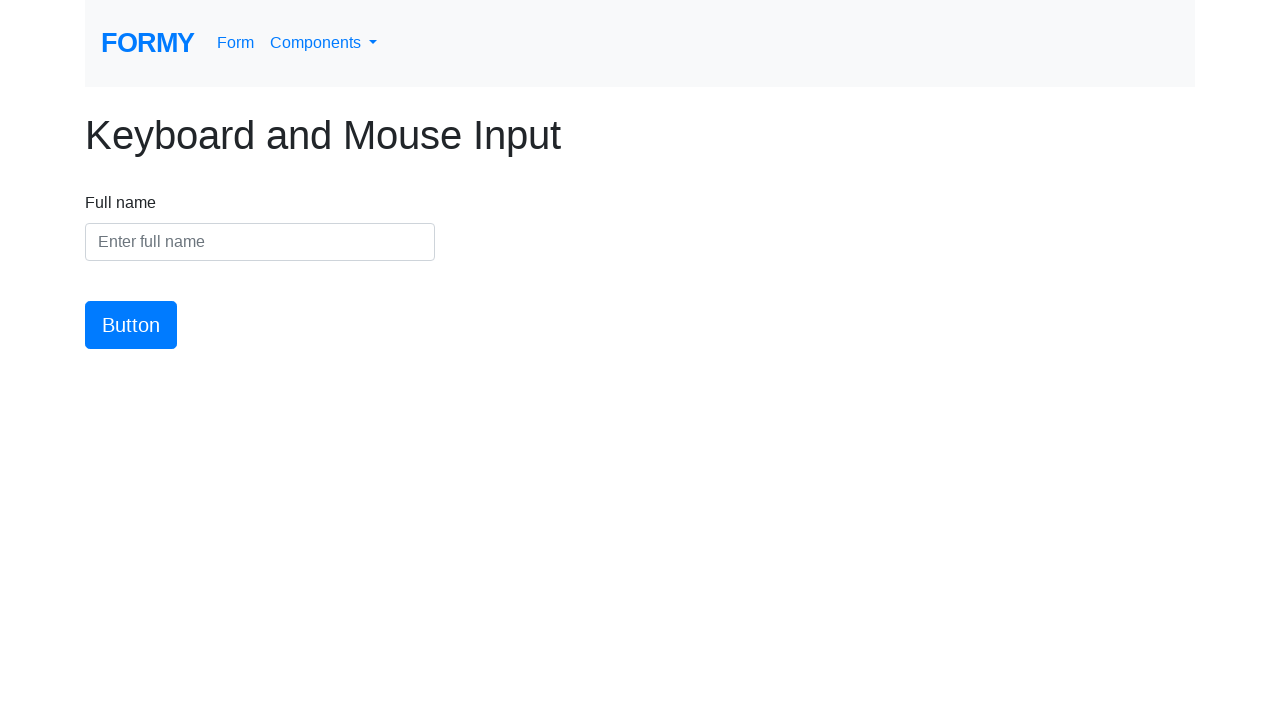

Clicked on the name input field at (260, 242) on #name
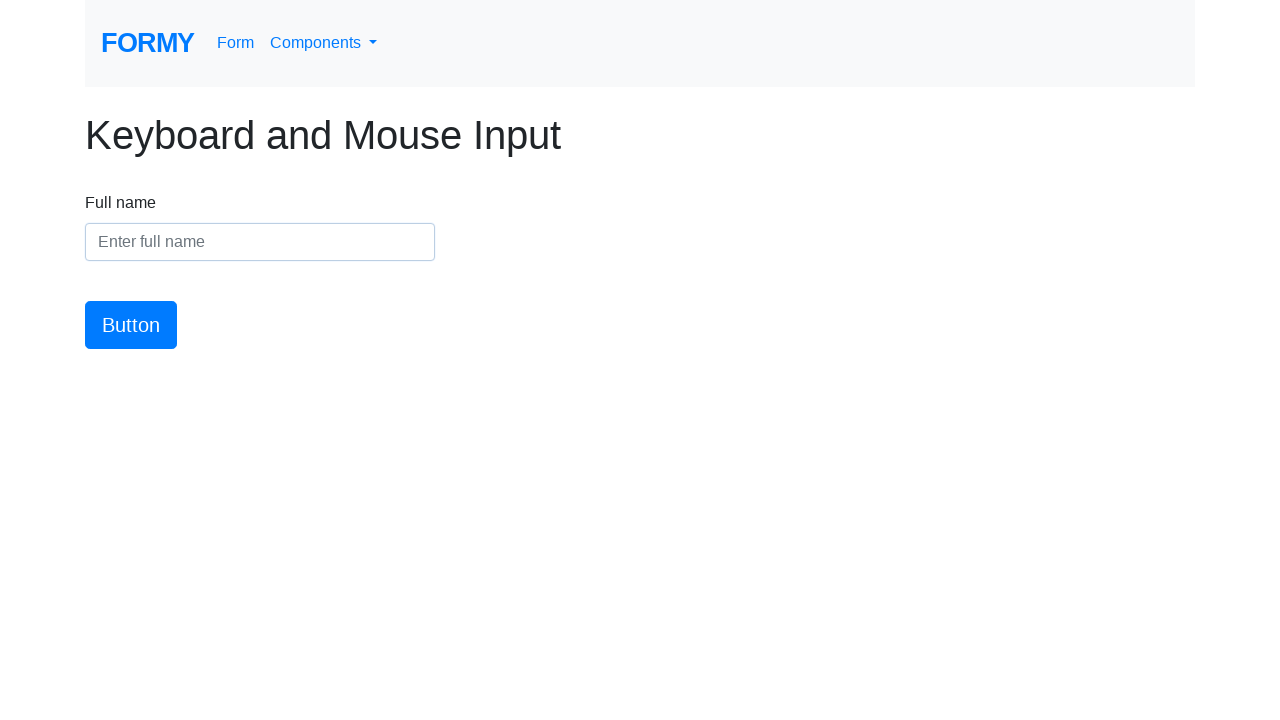

Typed 'Meaghan Lewis' into the name field on #name
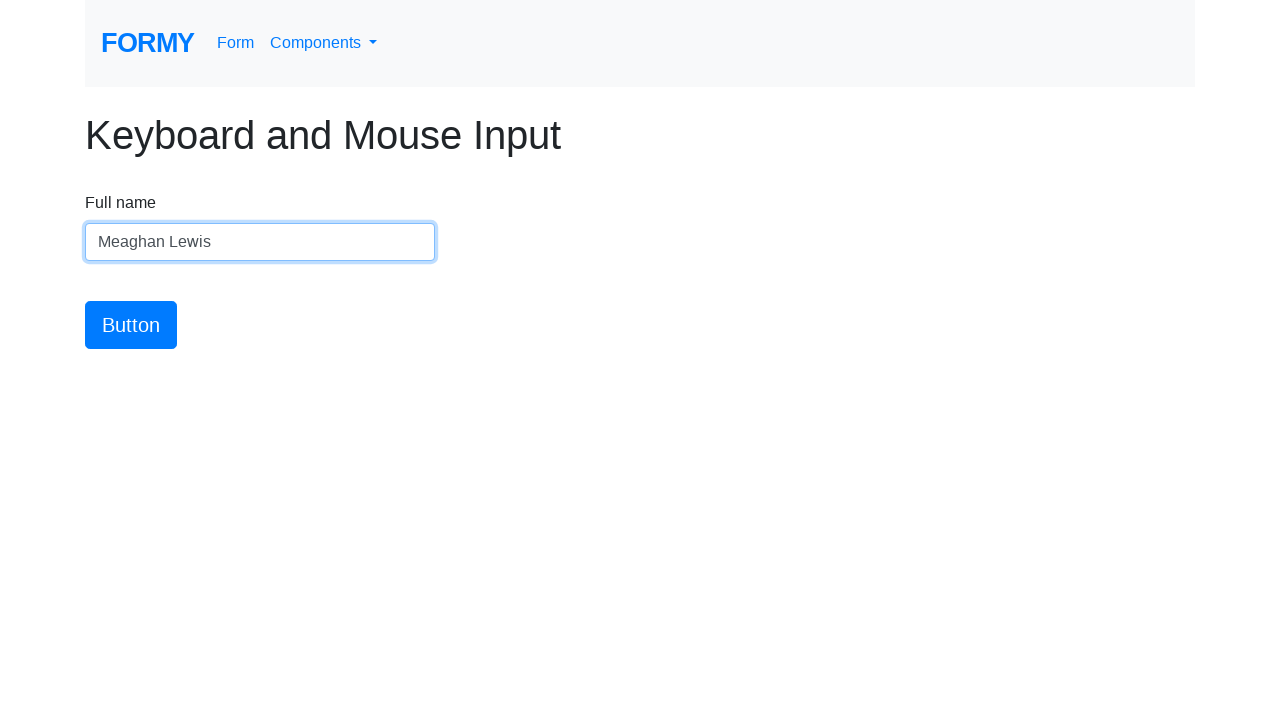

Clicked the button to trigger keypress event at (131, 325) on #button
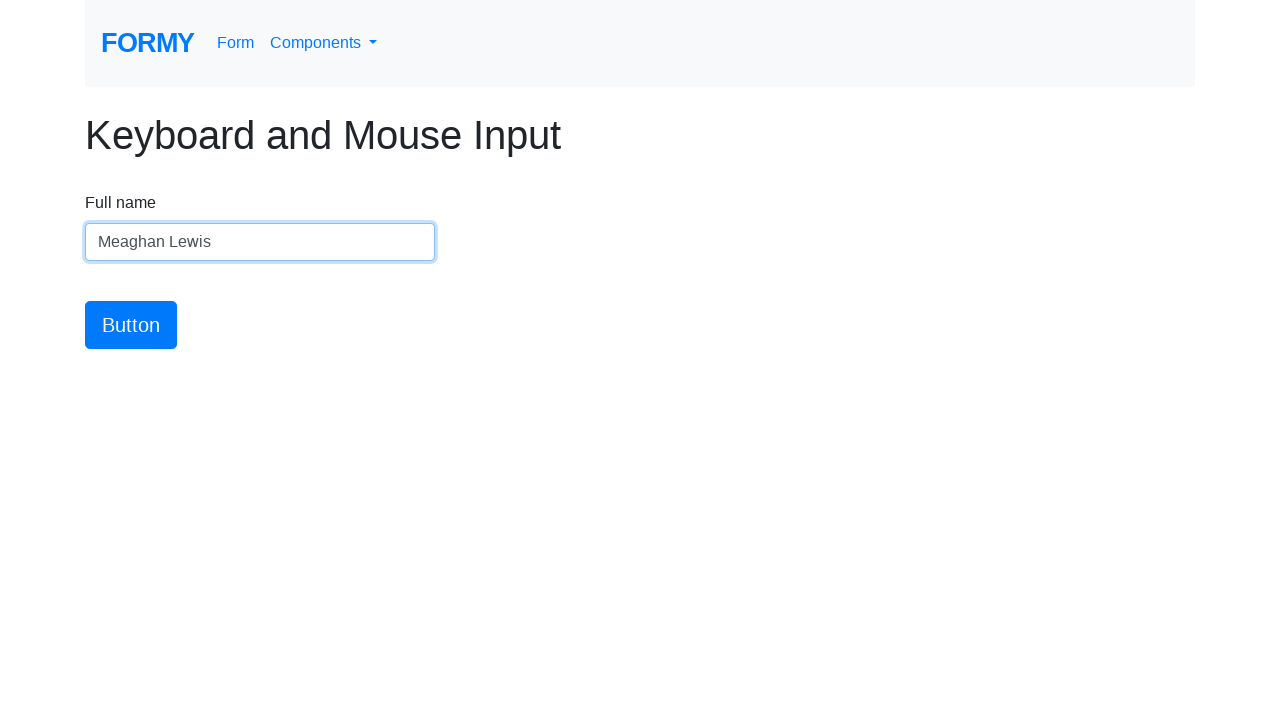

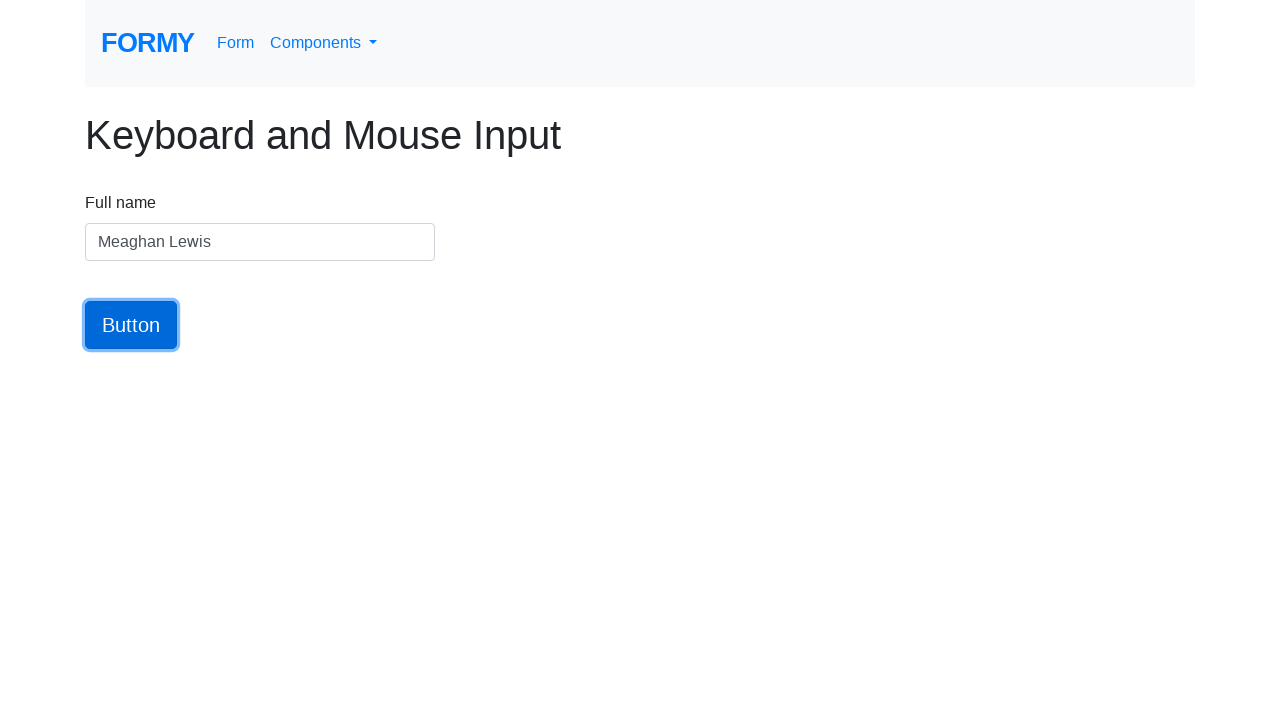